Verifies that navigation links are consistently present and visible across all pages of the site (Home, Blog, CV, Admin).

Starting URL: https://san-aoun.github.io/personal-site-monorepo

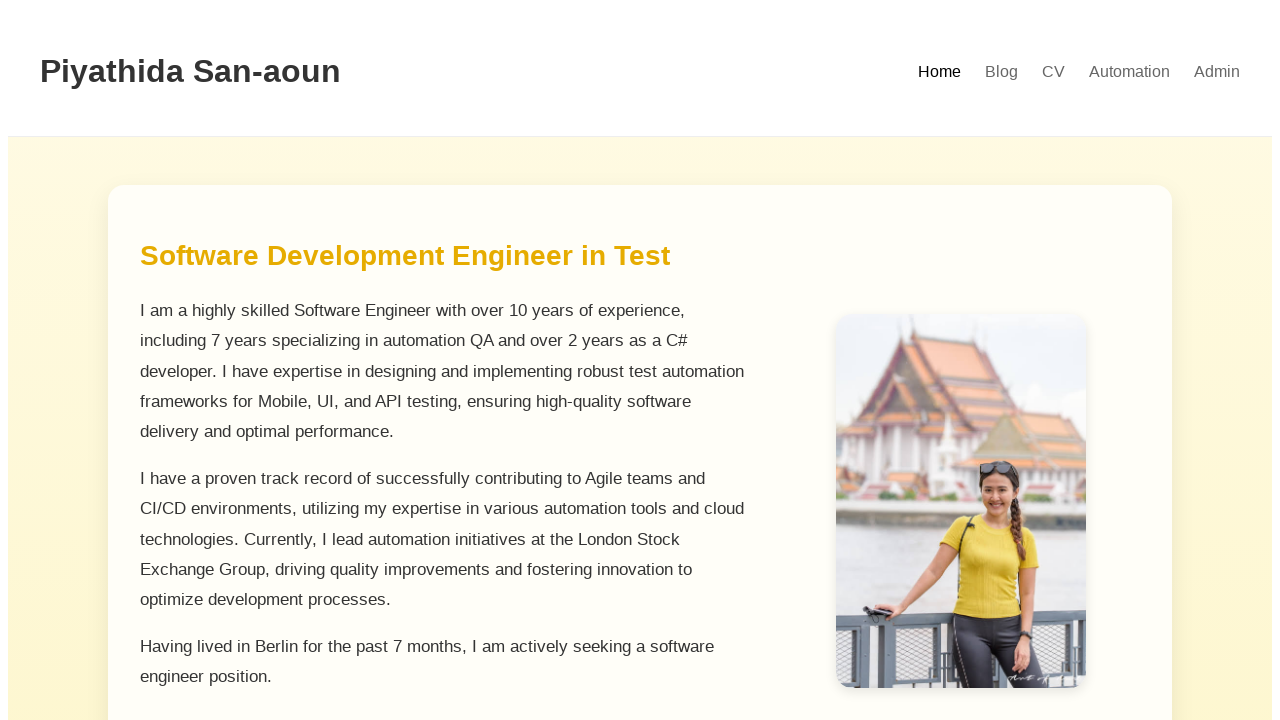

Home page loaded and network idle
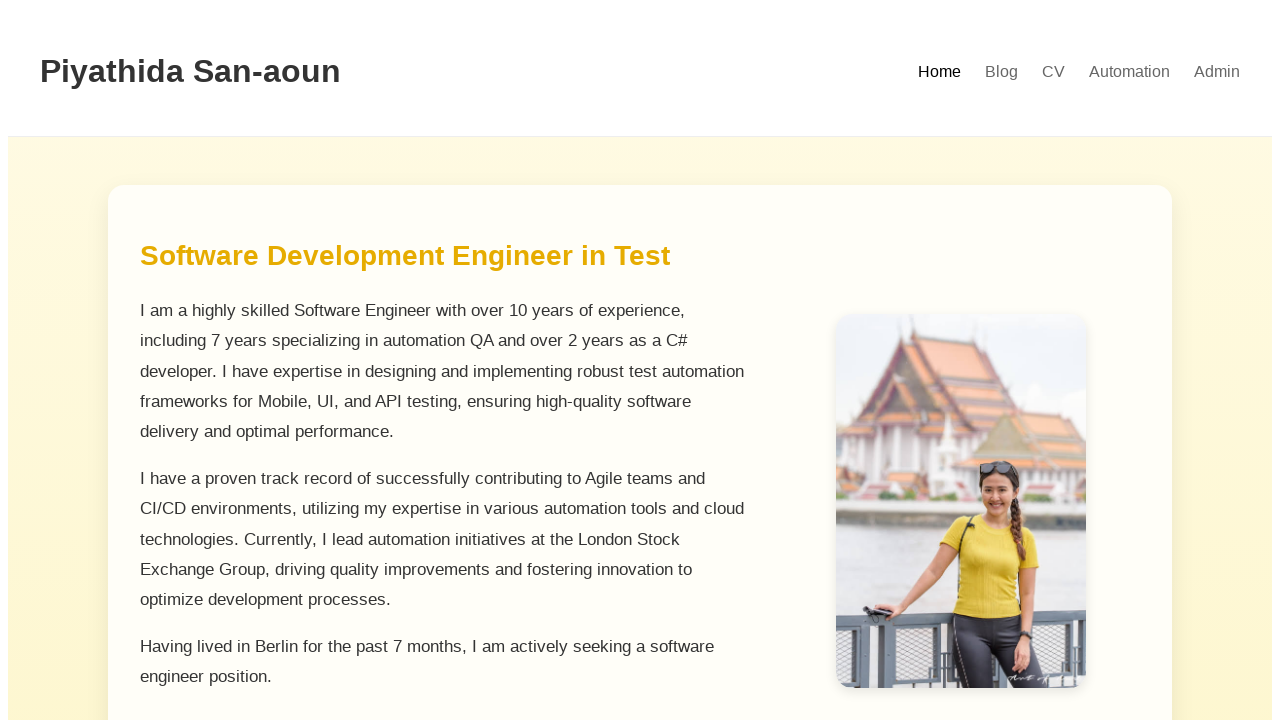

Navigated to Blog page
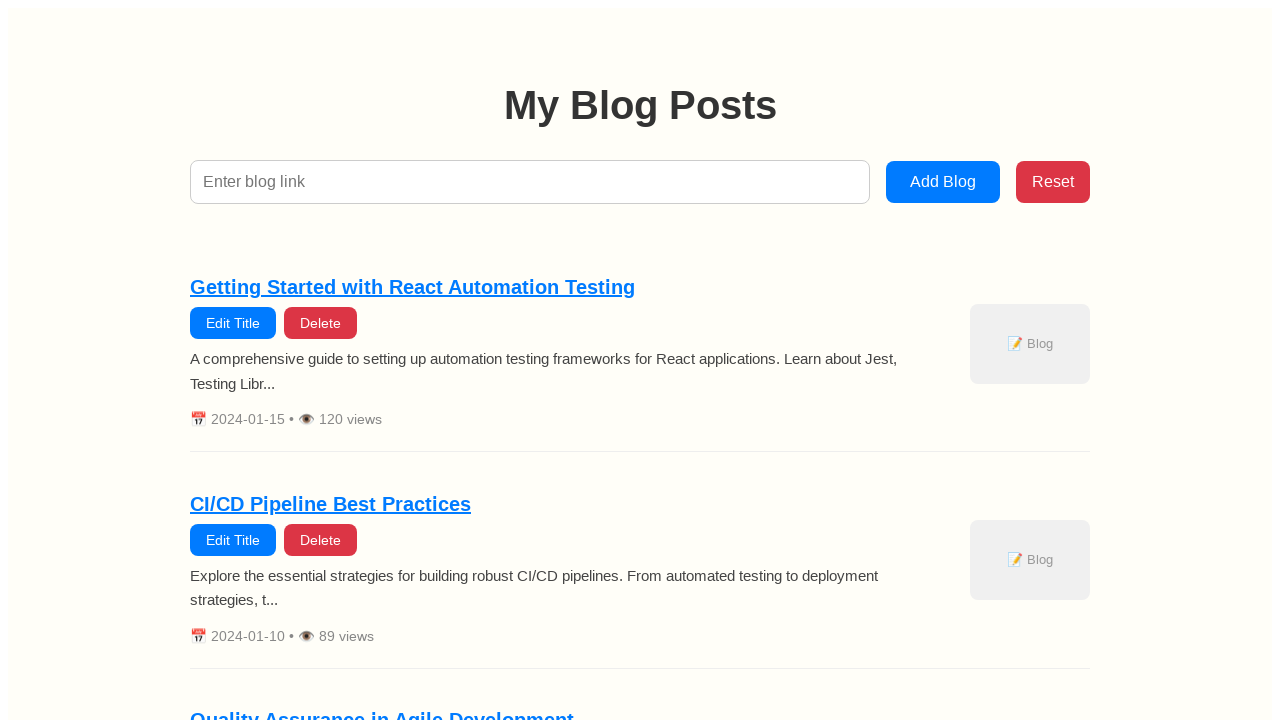

Blog page loaded and network idle
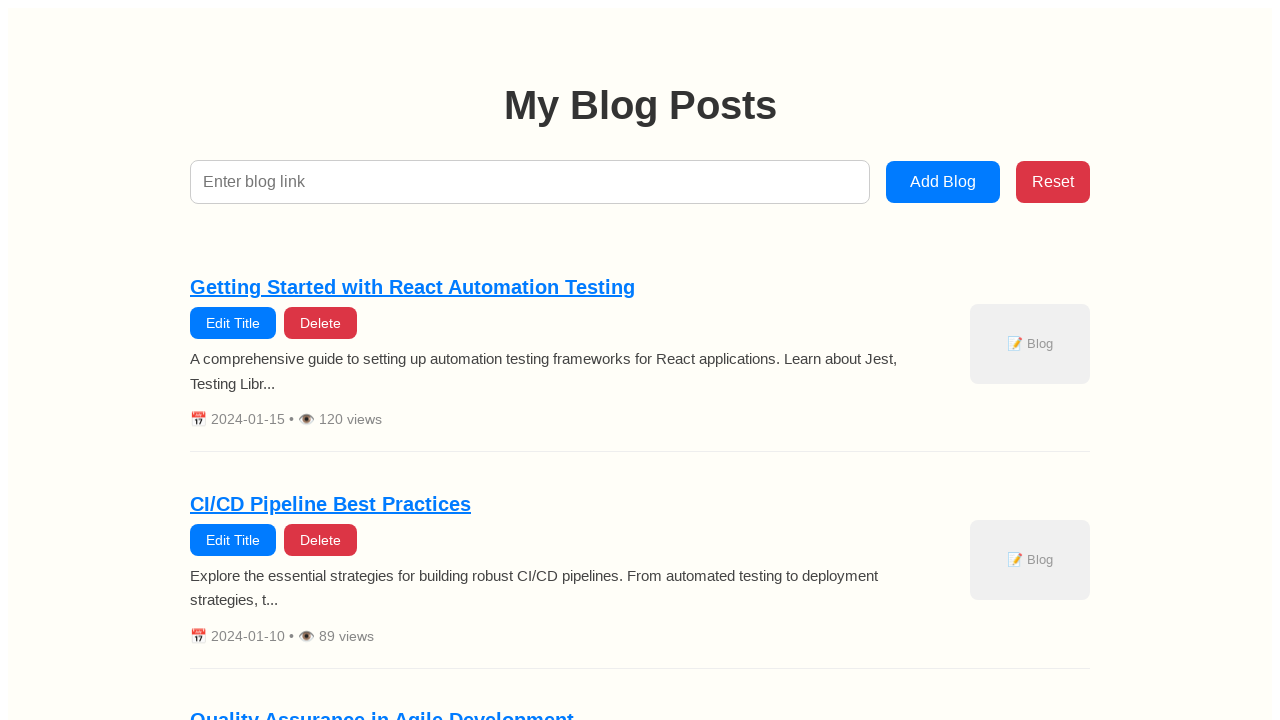

Navigated to CV page
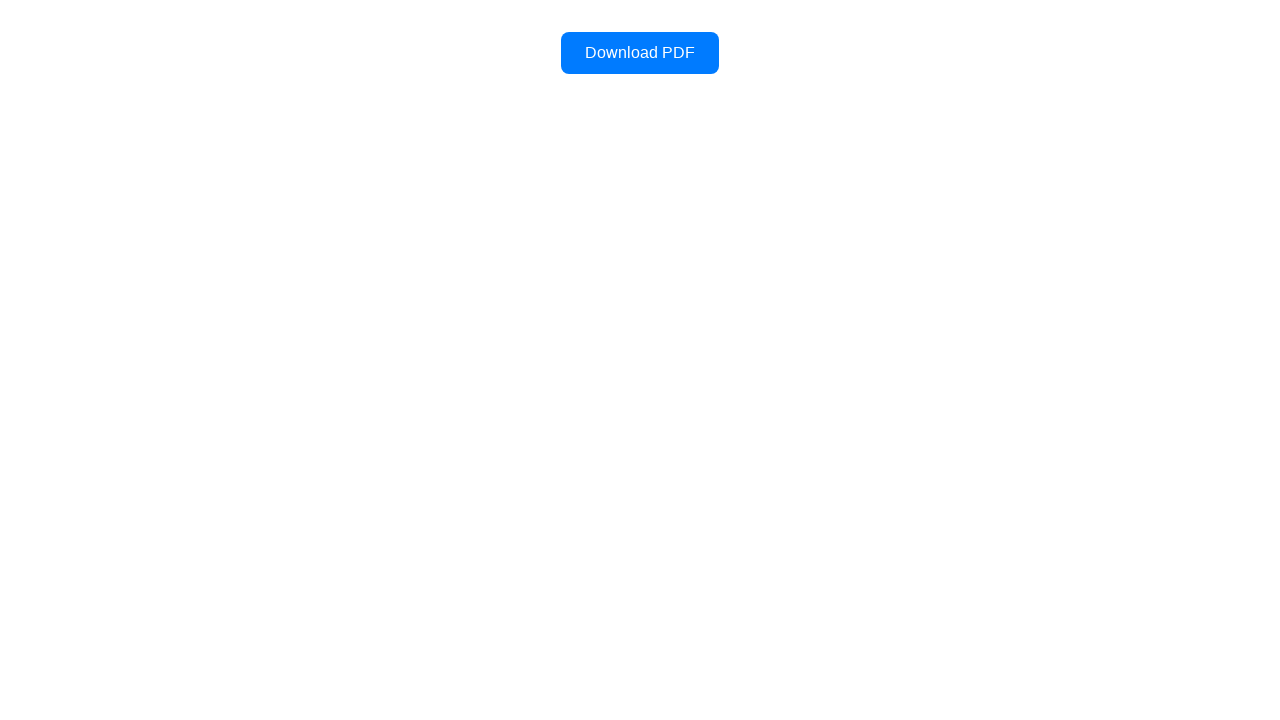

CV page loaded and network idle
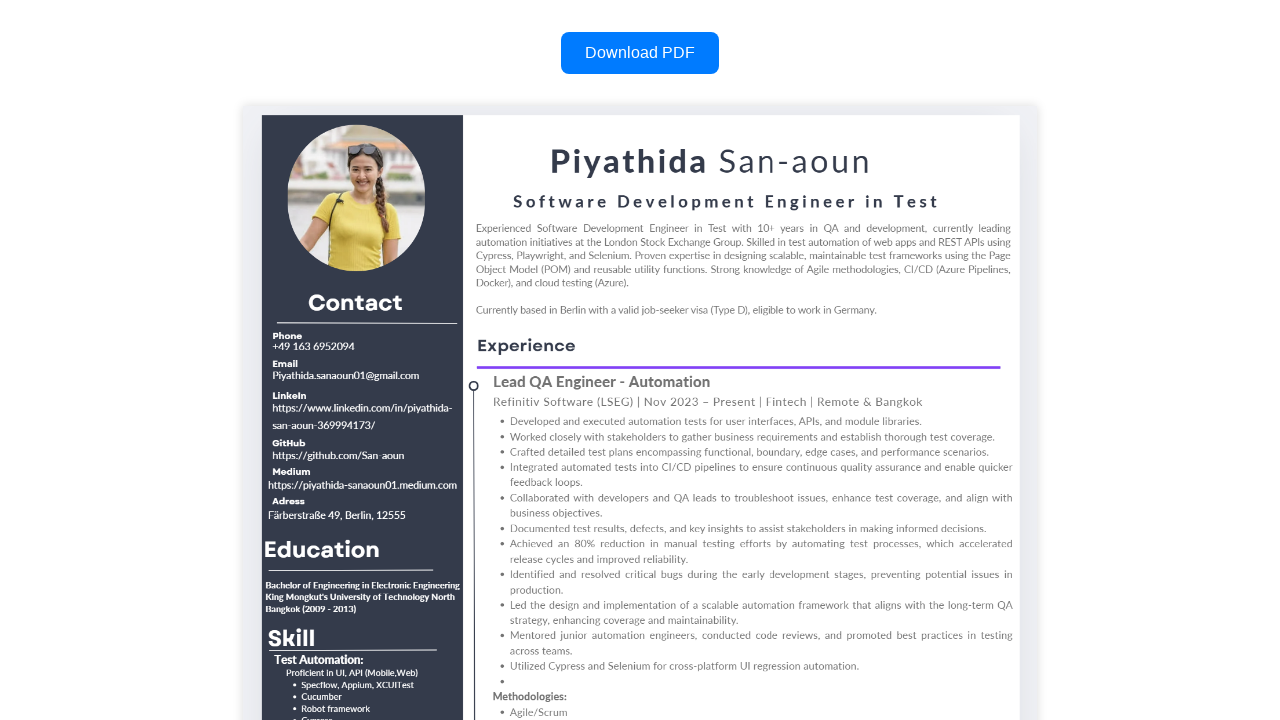

Navigated to Admin page
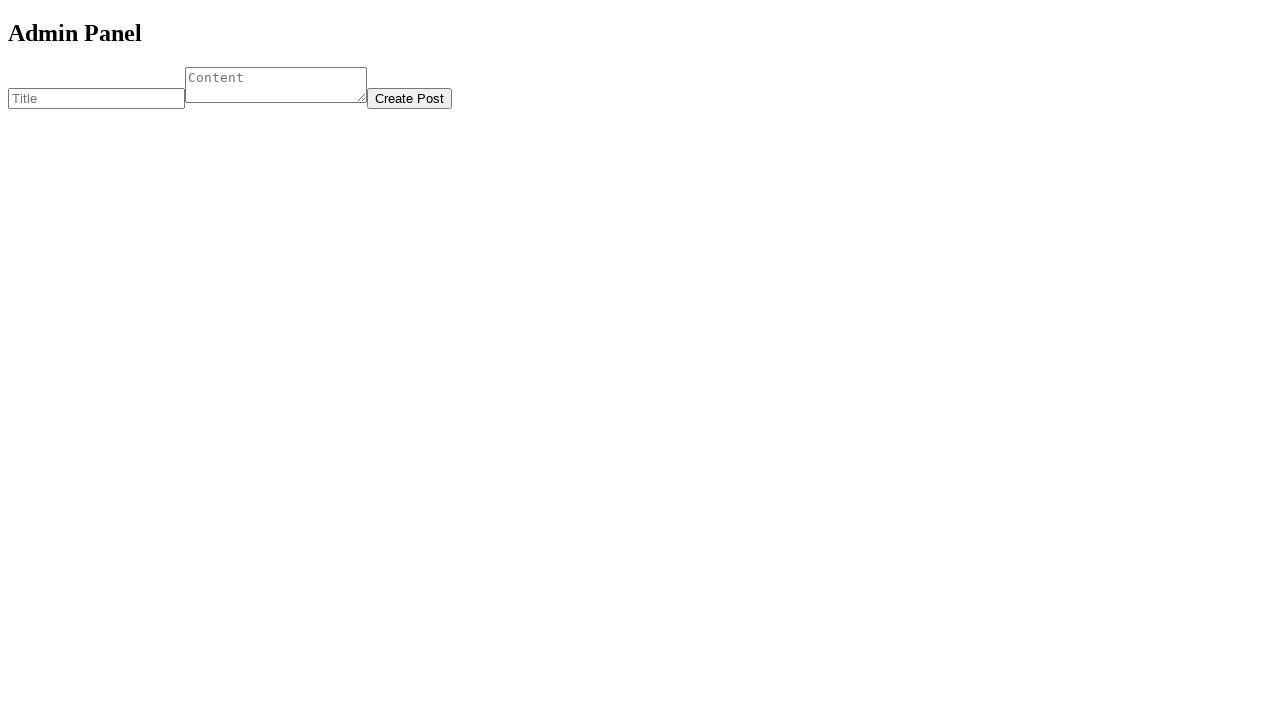

Admin page loaded and network idle
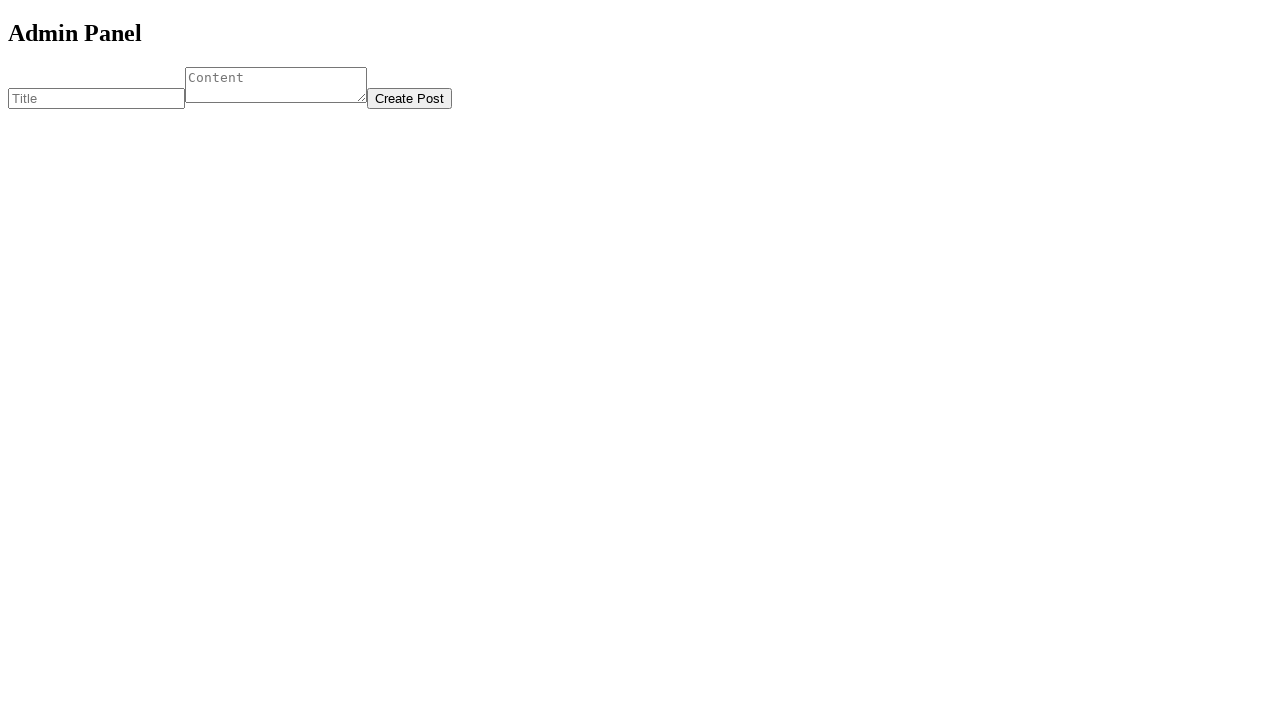

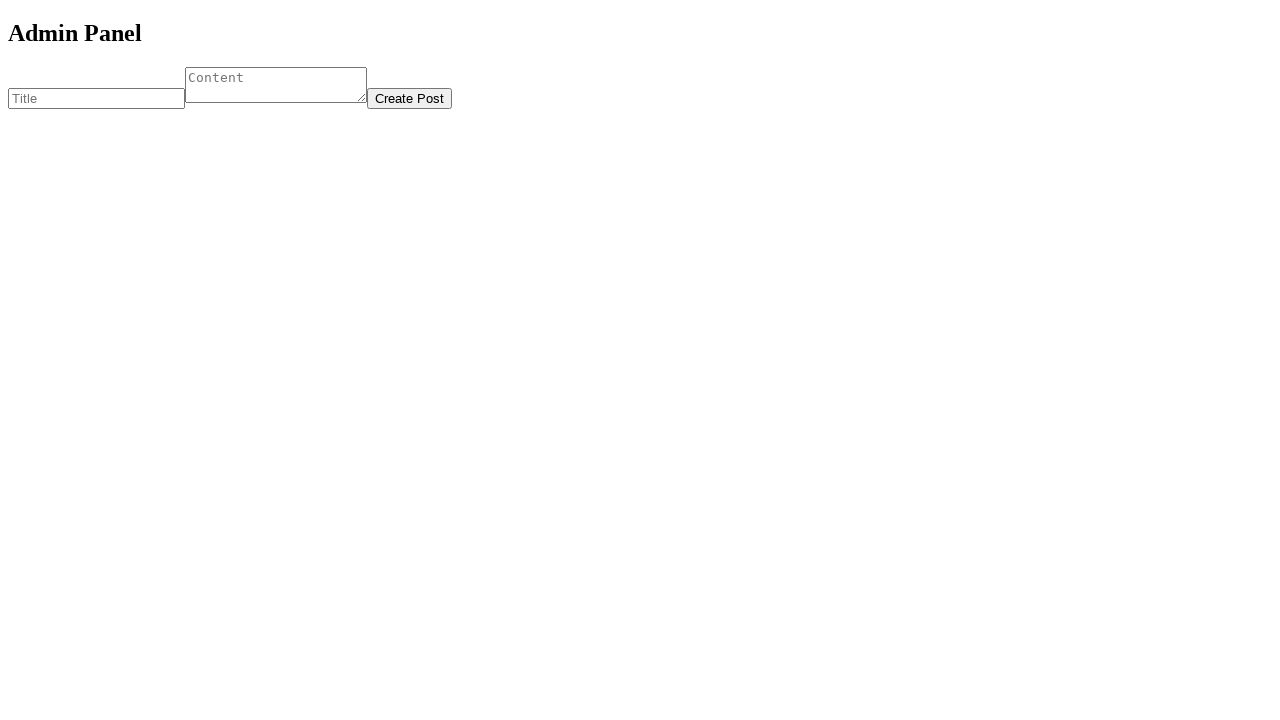